Tests navigating through footer links by opening each link in the first column of the footer in a new tab and verifying the pages load

Starting URL: https://rahulshettyacademy.com/AutomationPractice/

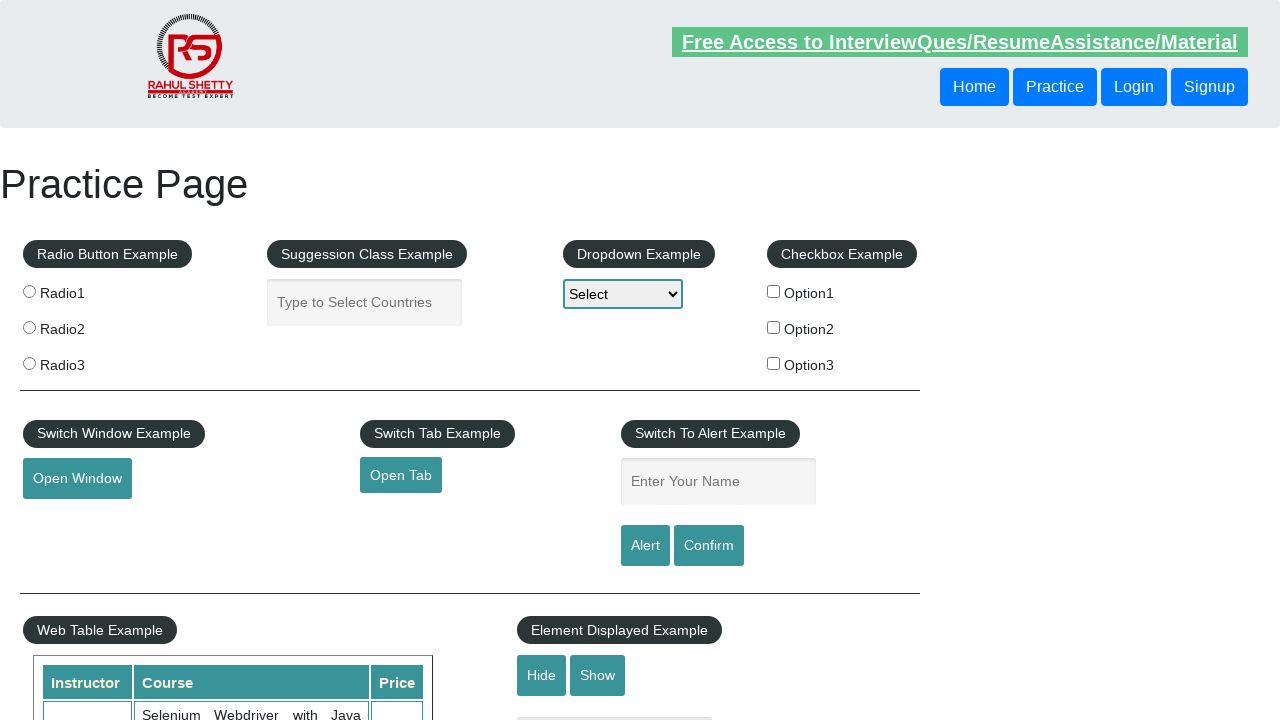

Counted total links on page: 27
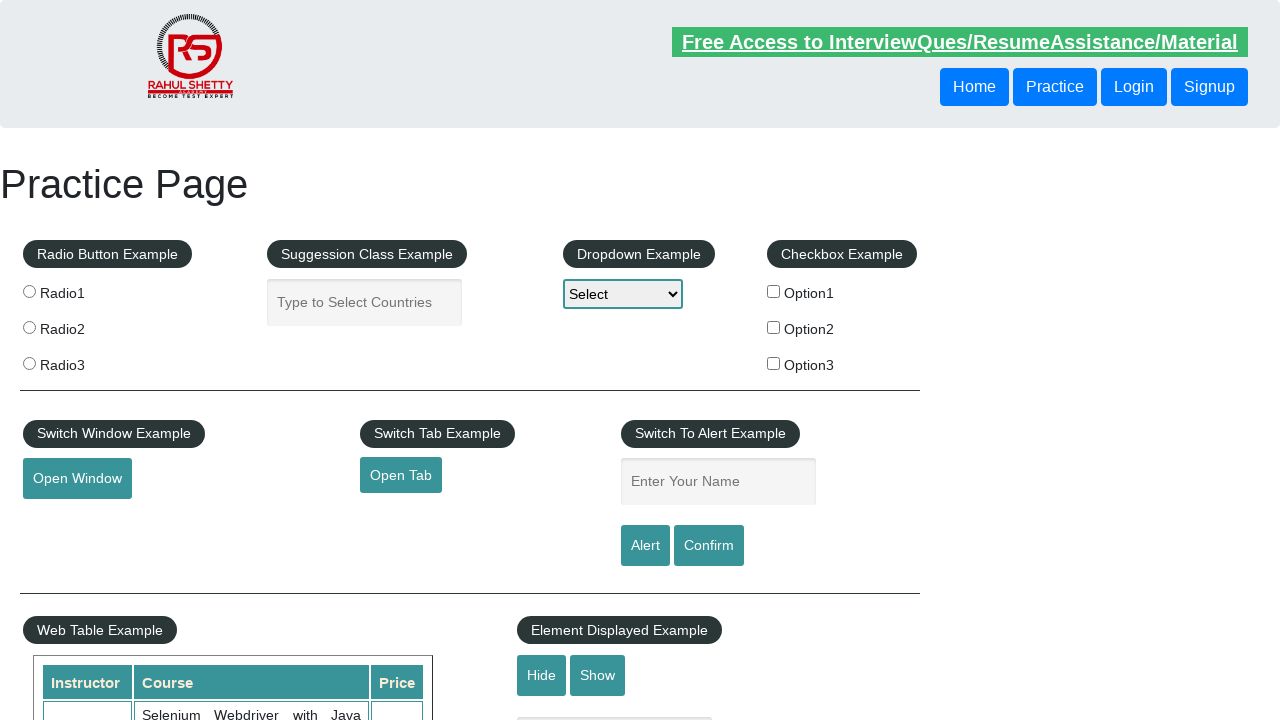

Located footer section with id #gf-BIG
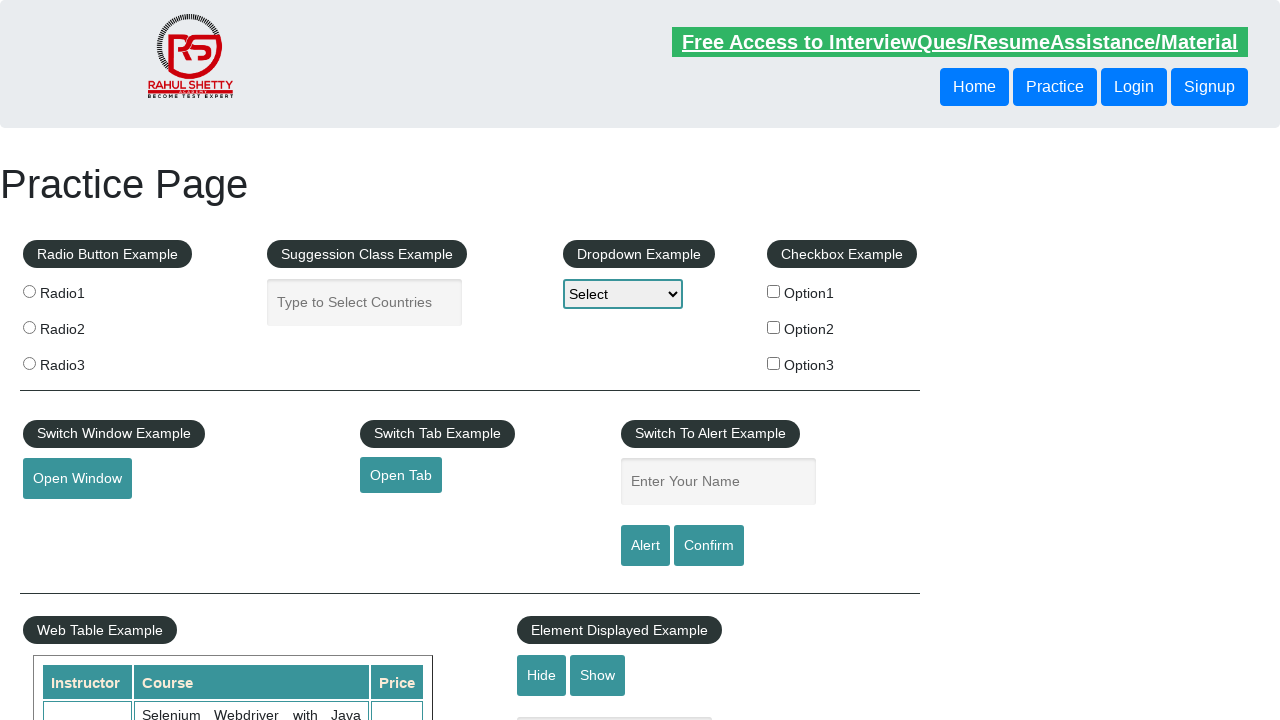

Counted links in footer section: 20
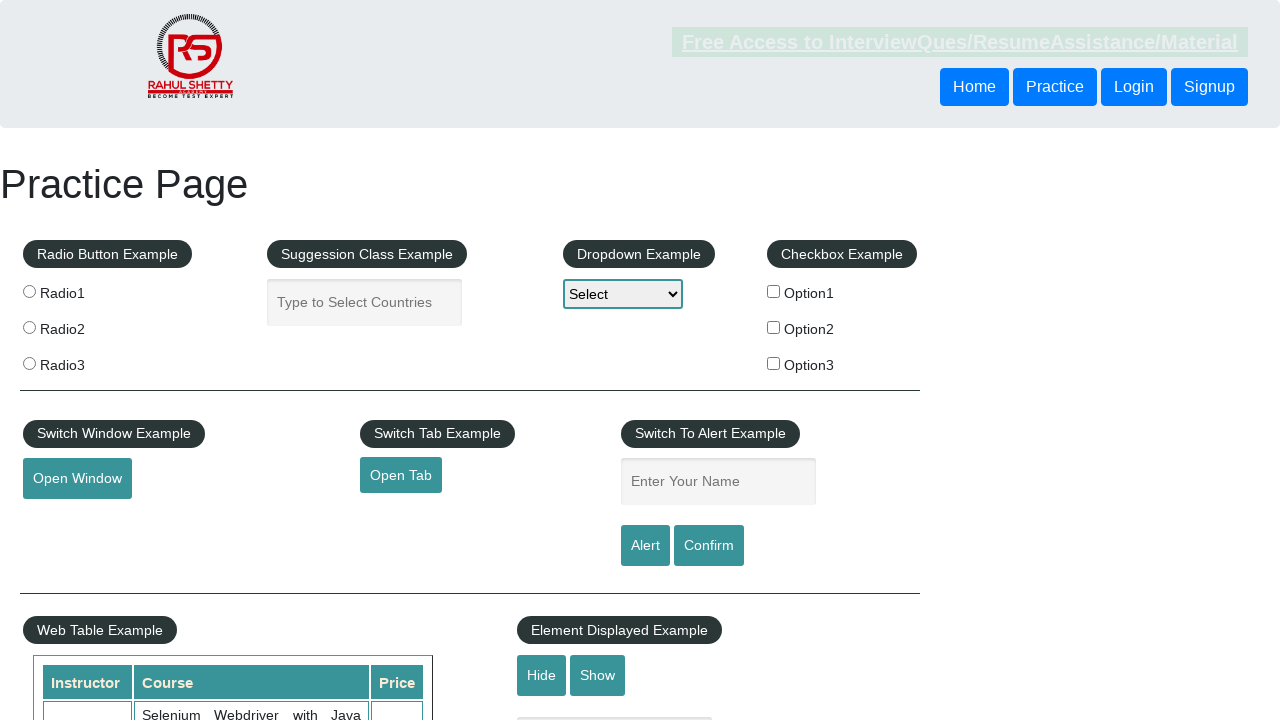

Located first column of footer table
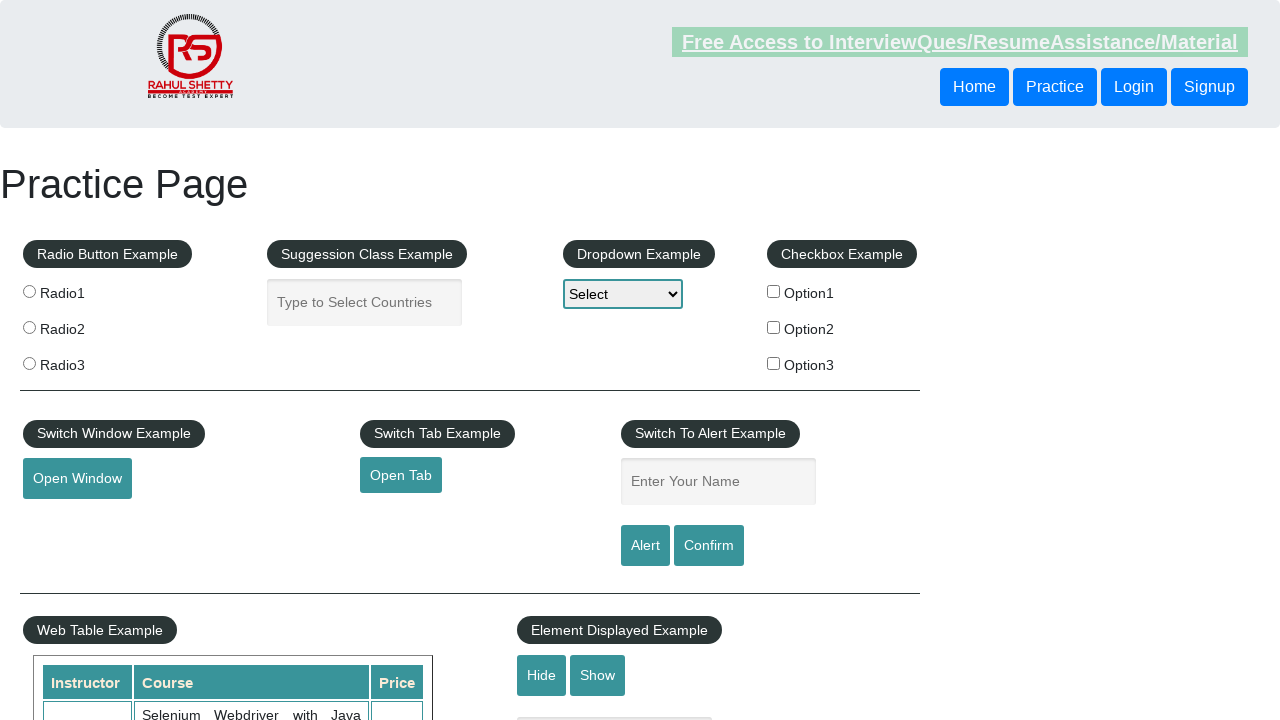

Counted links in first footer column: 5
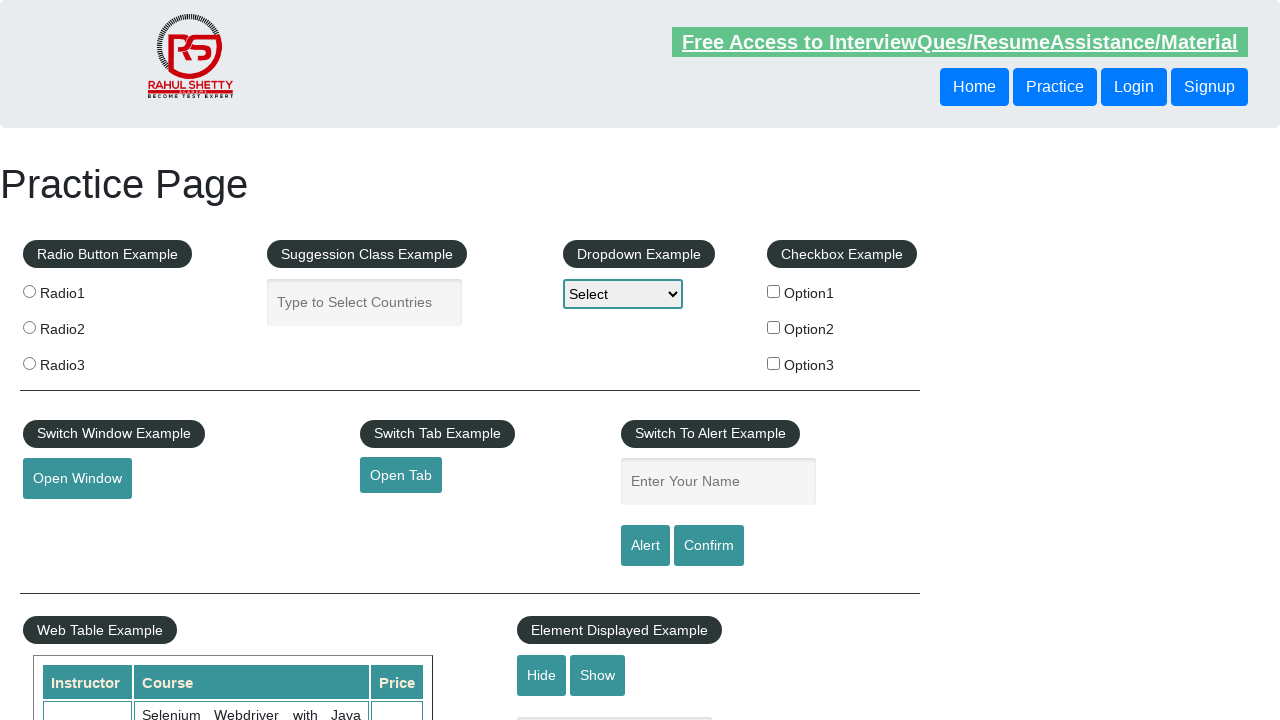

Opened footer link 1 in new tab using Ctrl+Click at (68, 520) on #gf-BIG >> xpath=//table/tbody/tr/td[1]/ul >> a >> nth=1
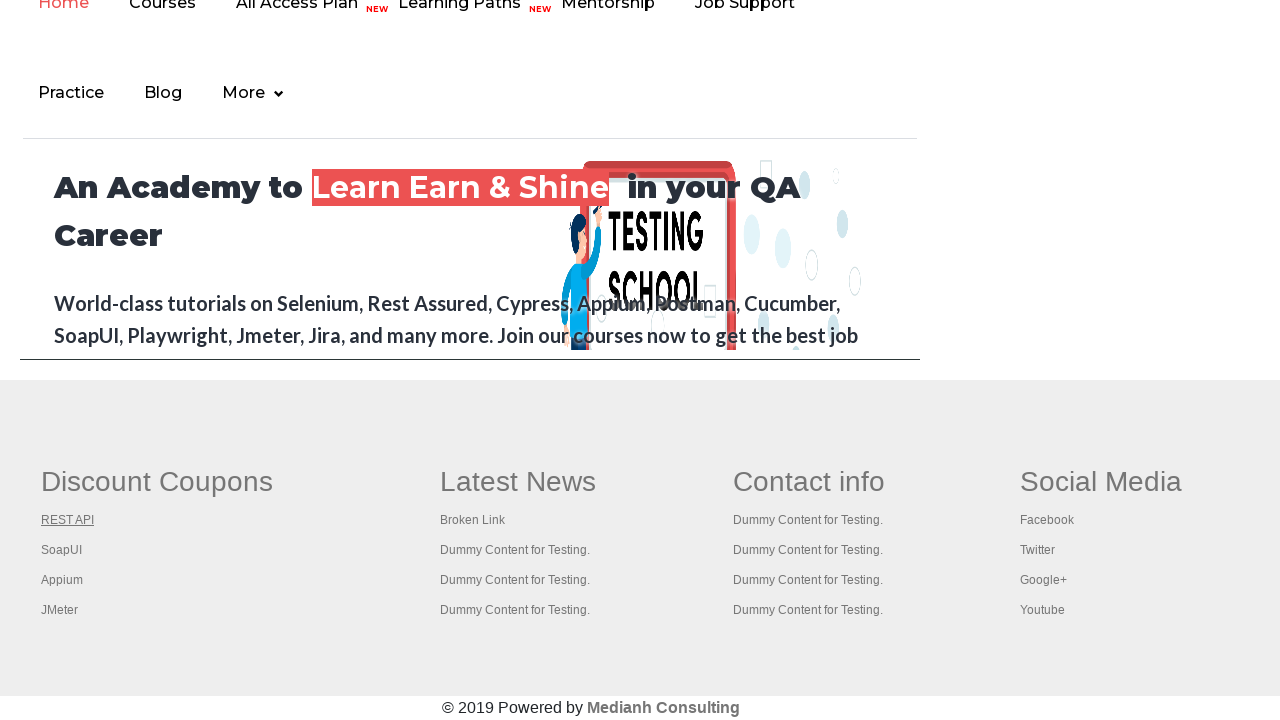

Opened footer link 2 in new tab using Ctrl+Click at (62, 550) on #gf-BIG >> xpath=//table/tbody/tr/td[1]/ul >> a >> nth=2
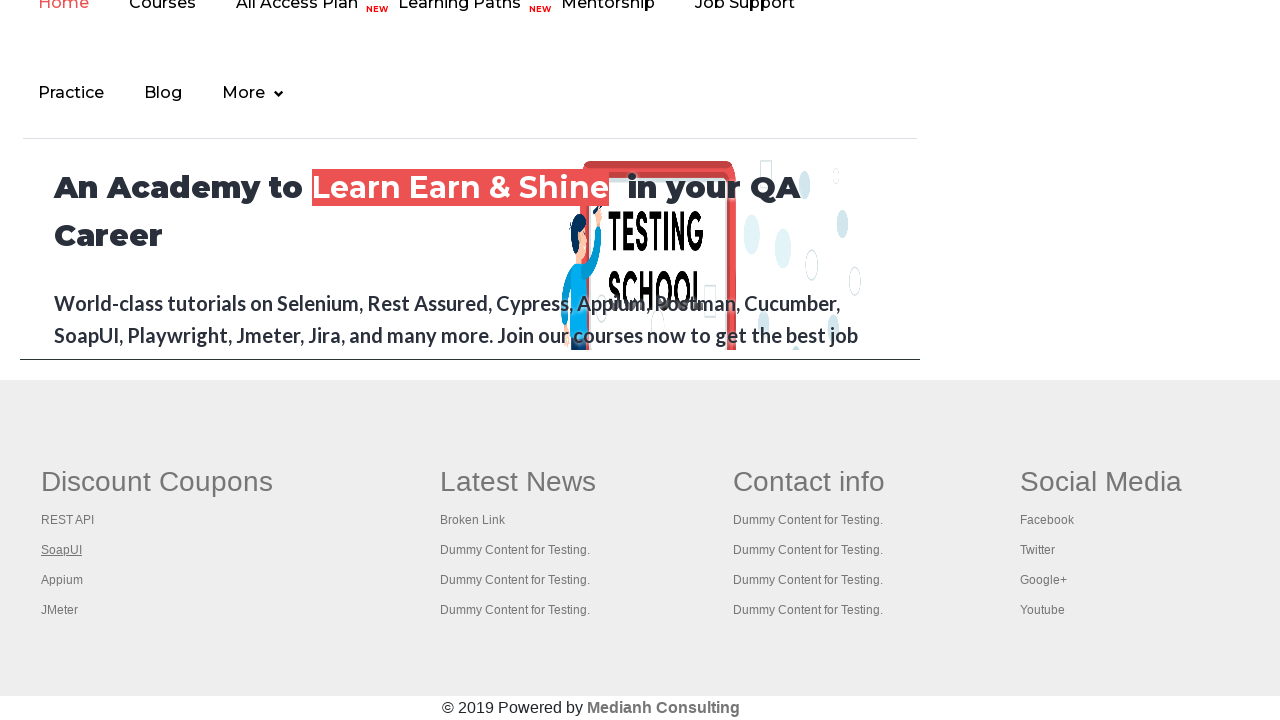

Opened footer link 3 in new tab using Ctrl+Click at (62, 580) on #gf-BIG >> xpath=//table/tbody/tr/td[1]/ul >> a >> nth=3
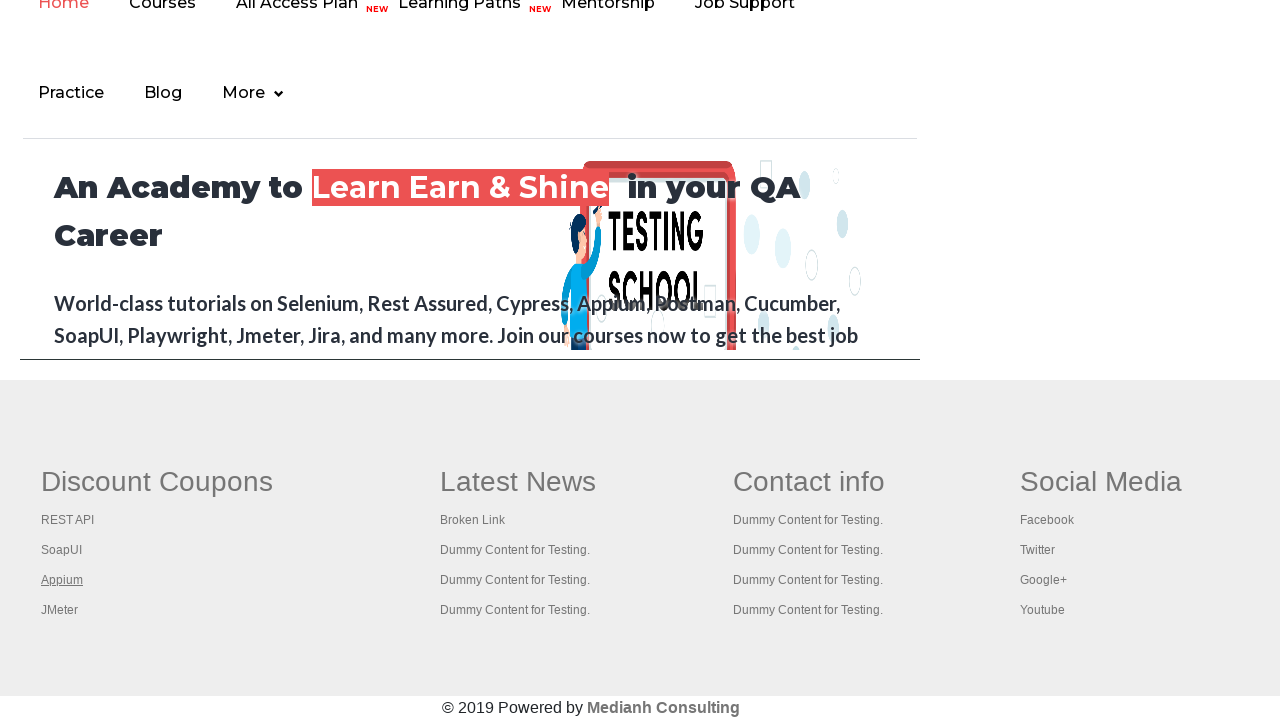

Opened footer link 4 in new tab using Ctrl+Click at (60, 610) on #gf-BIG >> xpath=//table/tbody/tr/td[1]/ul >> a >> nth=4
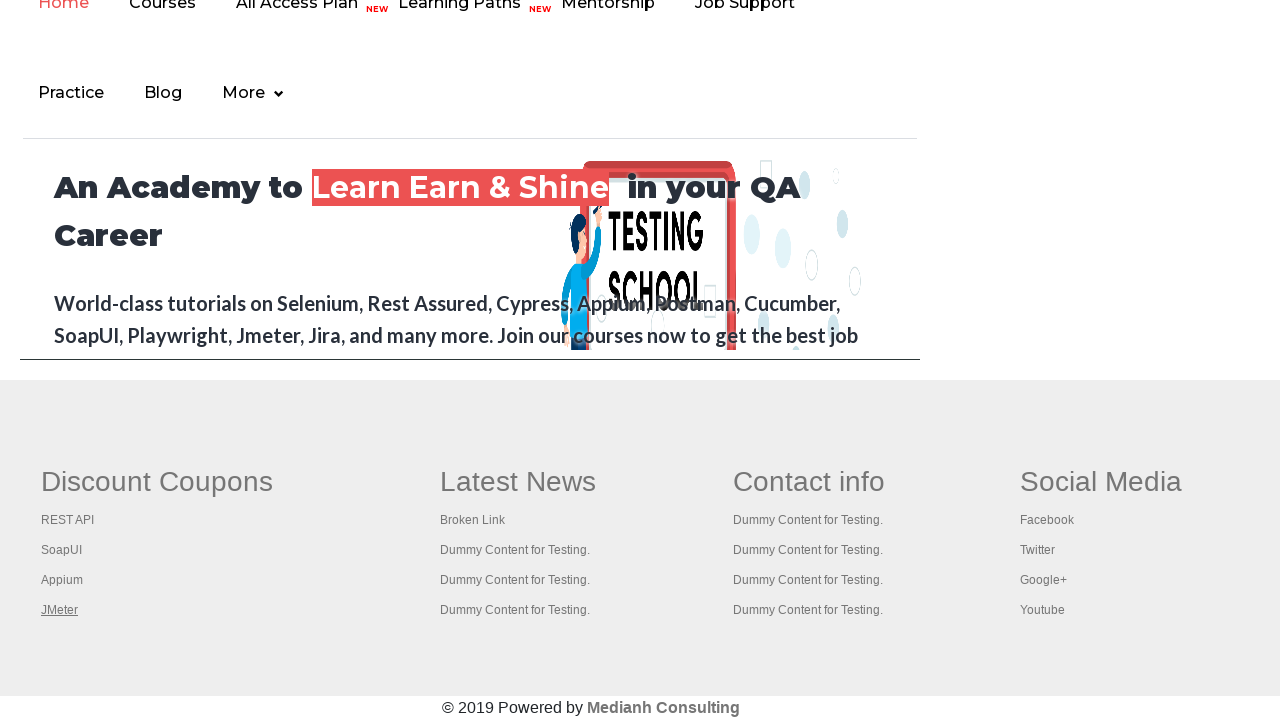

Retrieved all open pages/tabs: 5 total
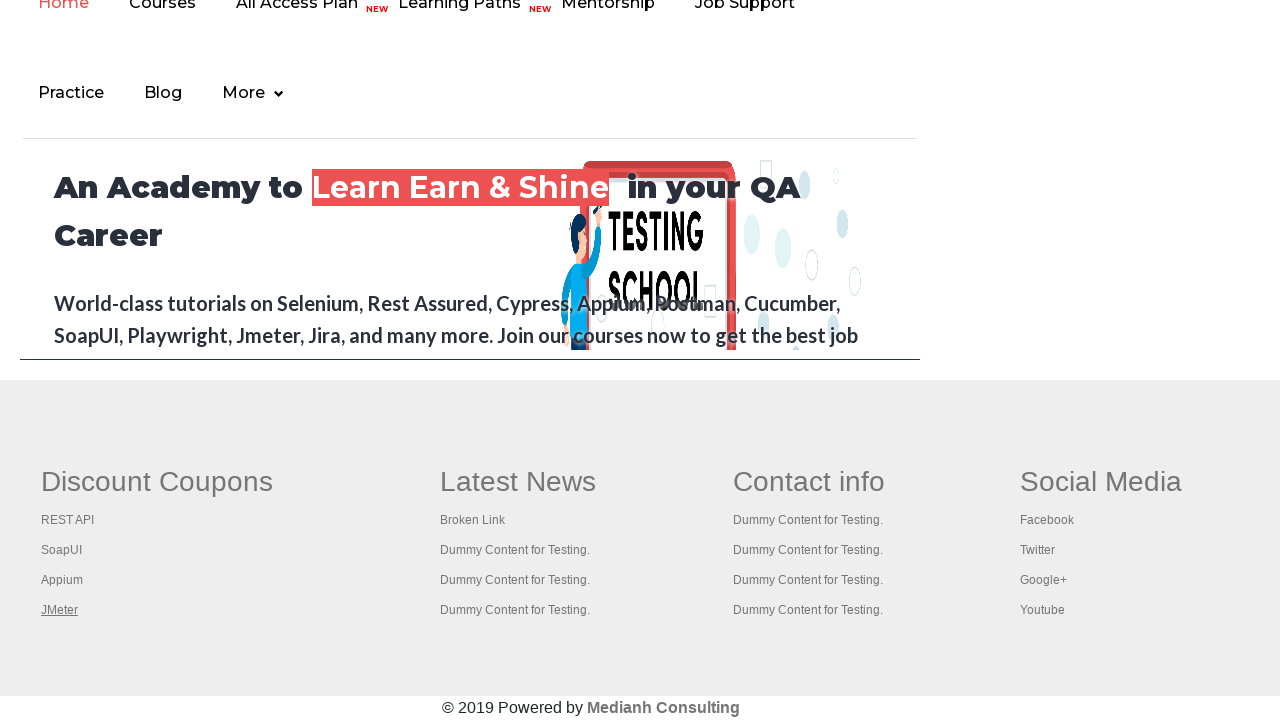

Switched to tab with title: Practice Page
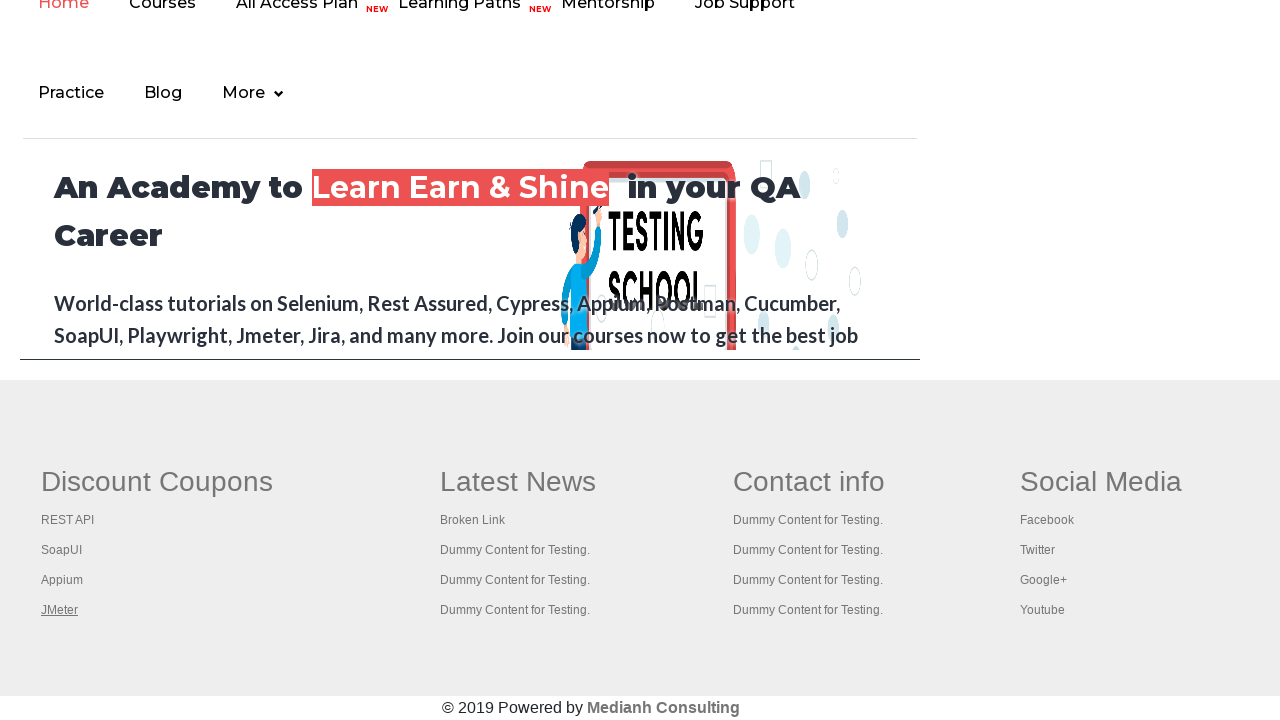

Switched to tab with title: REST API Tutorial
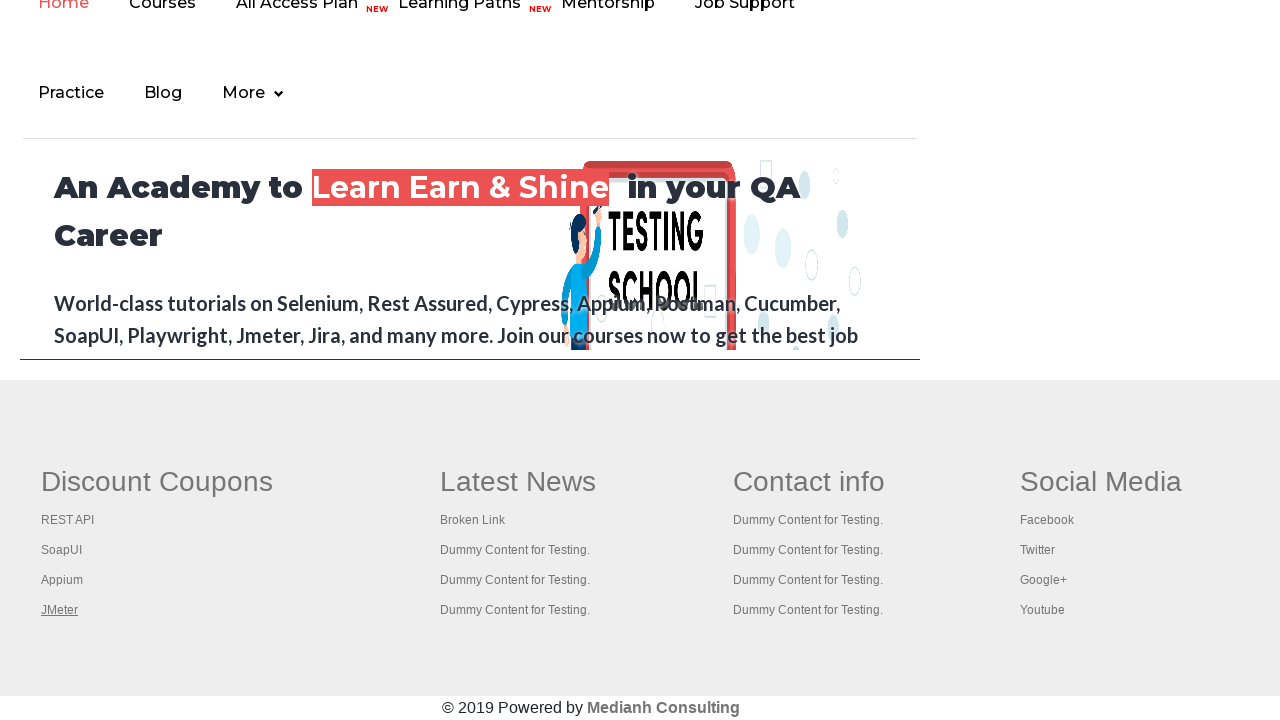

Switched to tab with title: The World’s Most Popular API Testing Tool | SoapUI
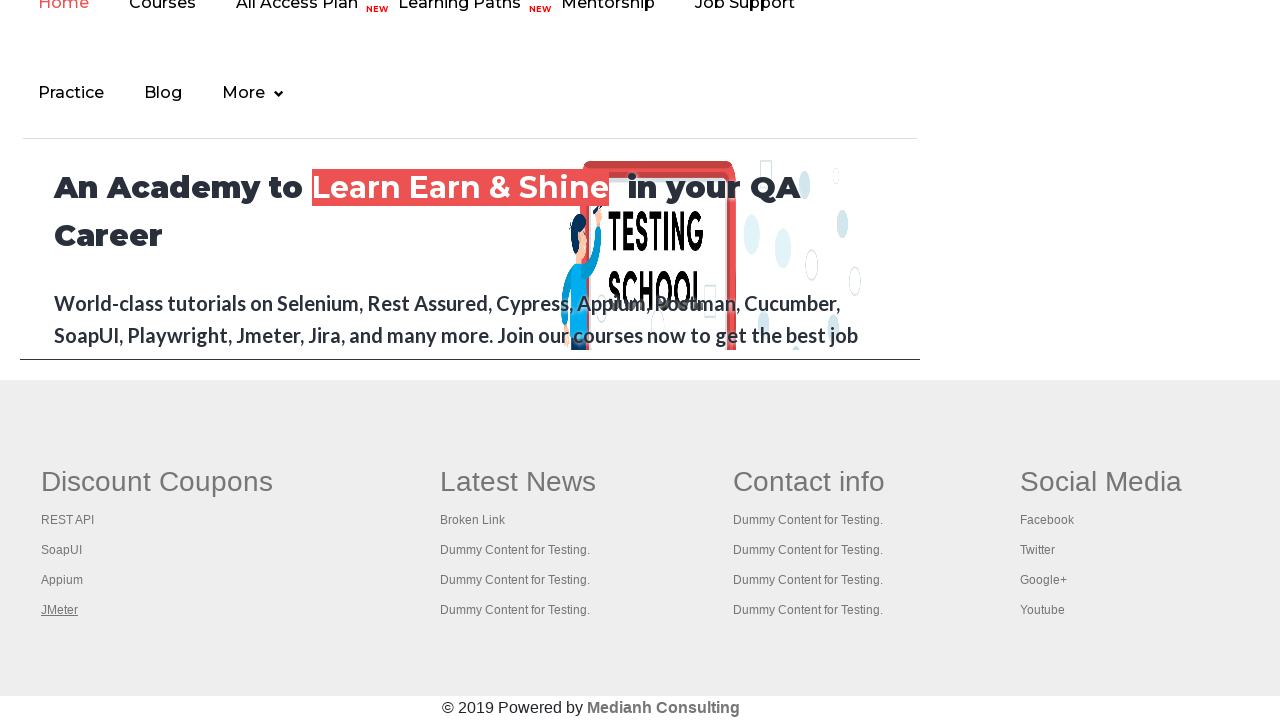

Switched to tab with title: Appium tutorial for Mobile Apps testing | RahulShetty Academy | Rahul
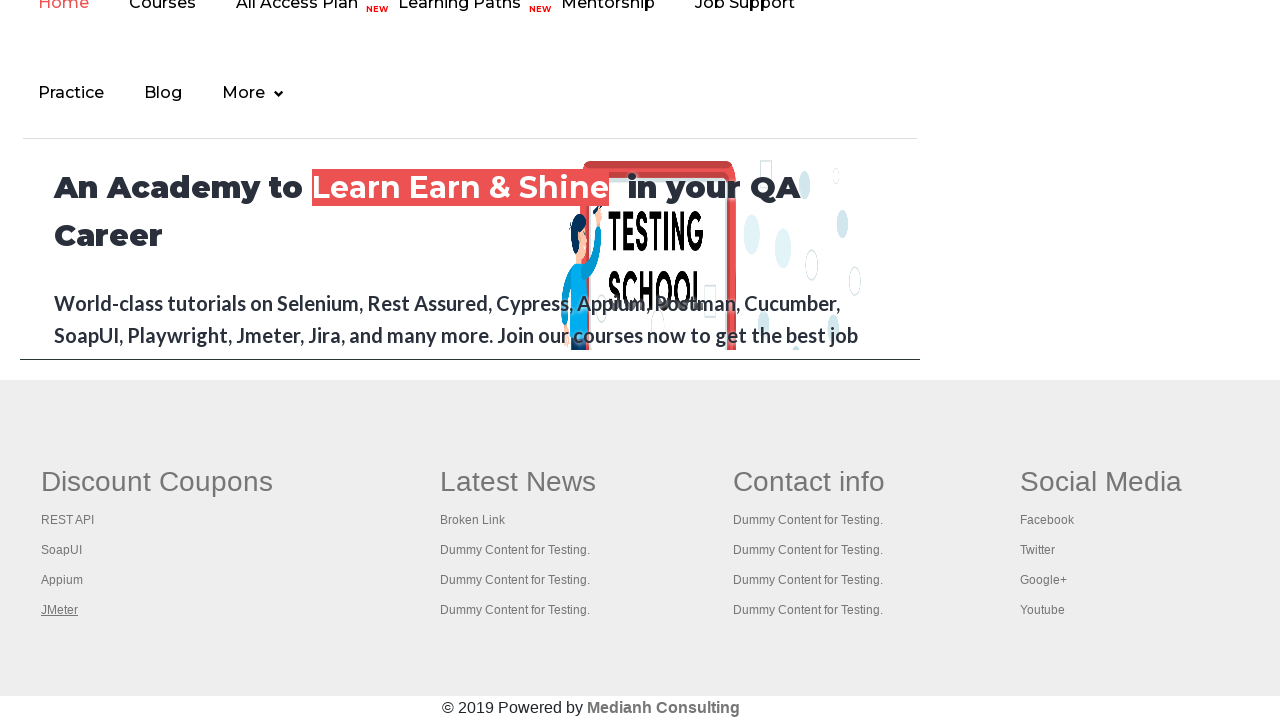

Switched to tab with title: Apache JMeter - Apache JMeter™
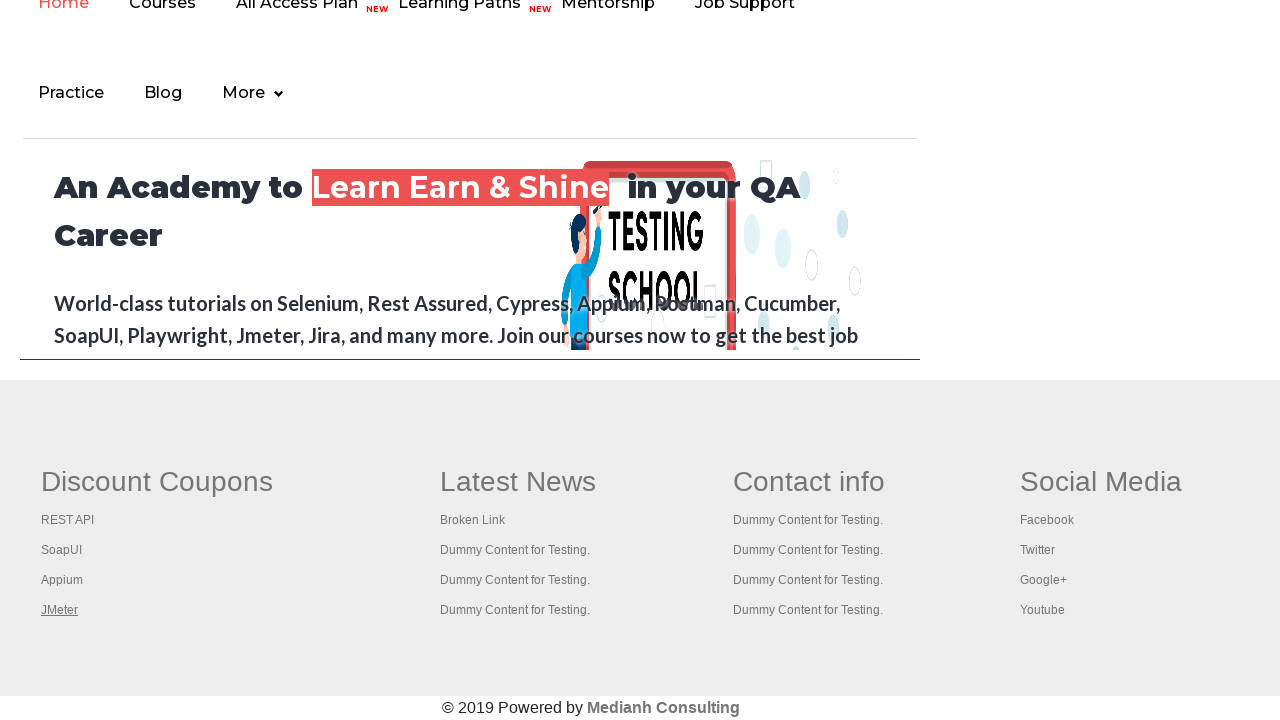

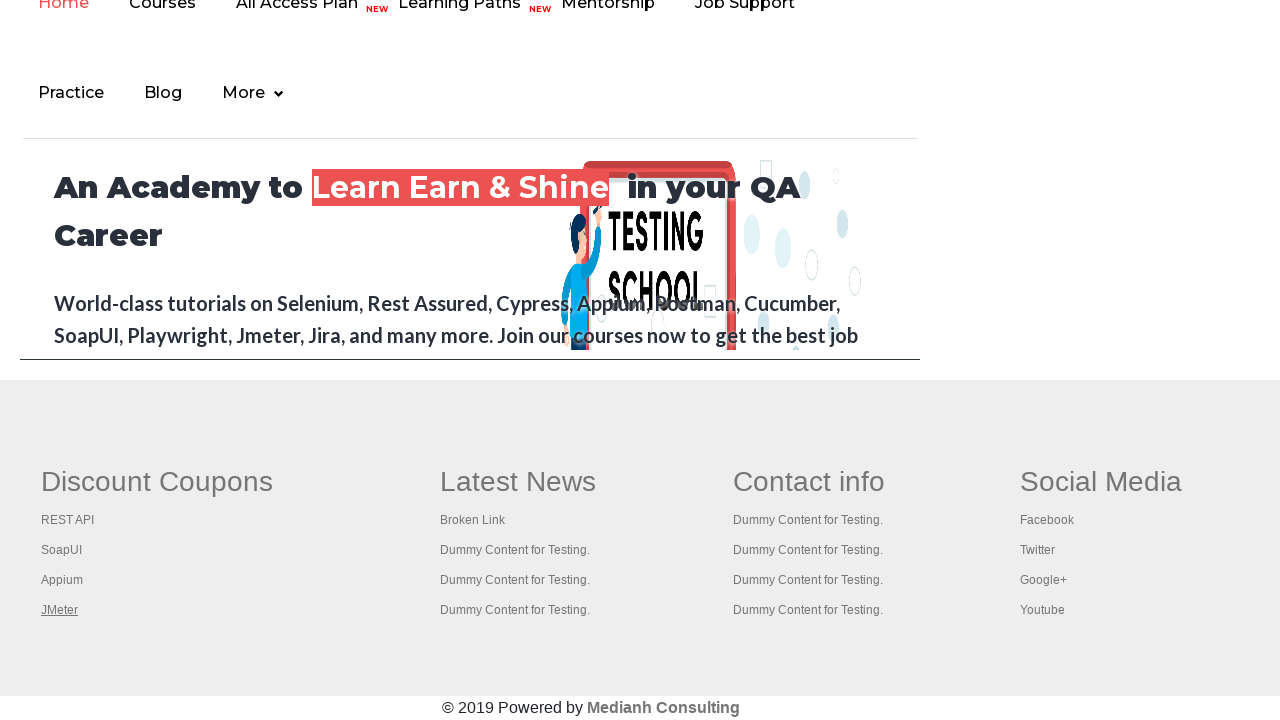